Navigates to the Rahul Shetty Academy Selenium Practice page (grocery store e-commerce practice site) and verifies the page loads successfully.

Starting URL: https://rahulshettyacademy.com/seleniumPractise/

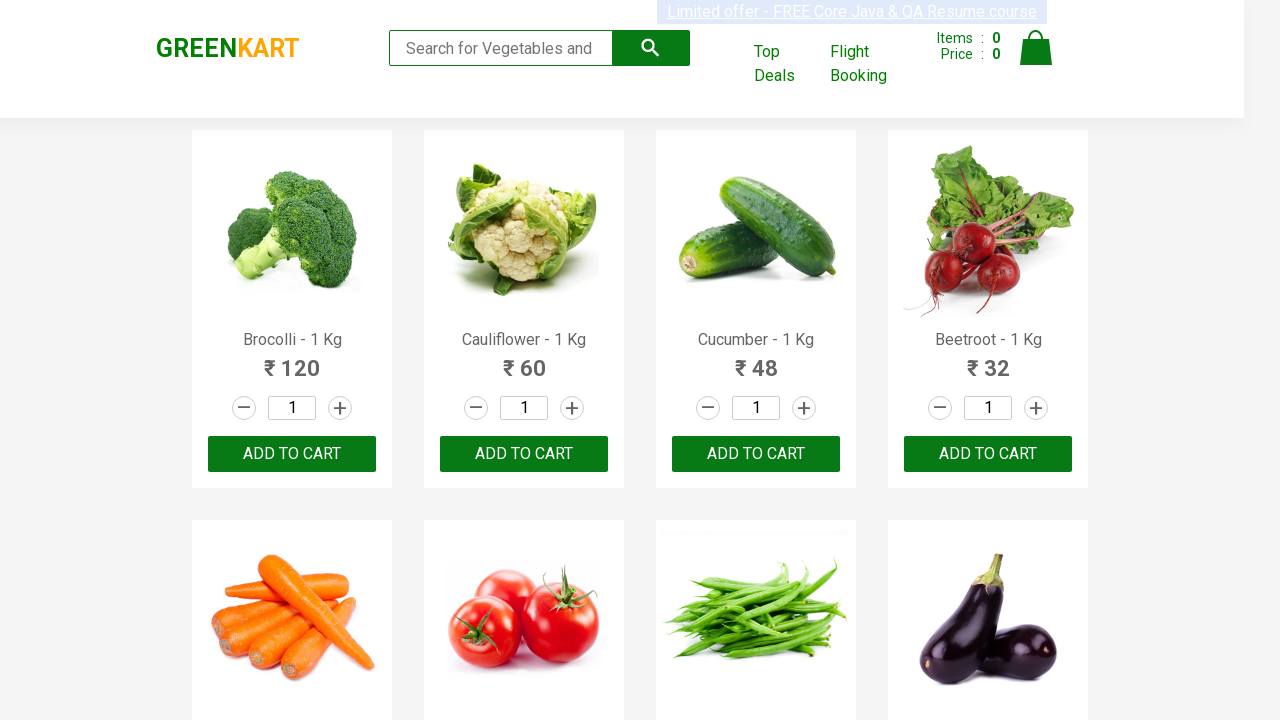

Page loaded successfully - search keyword element is present
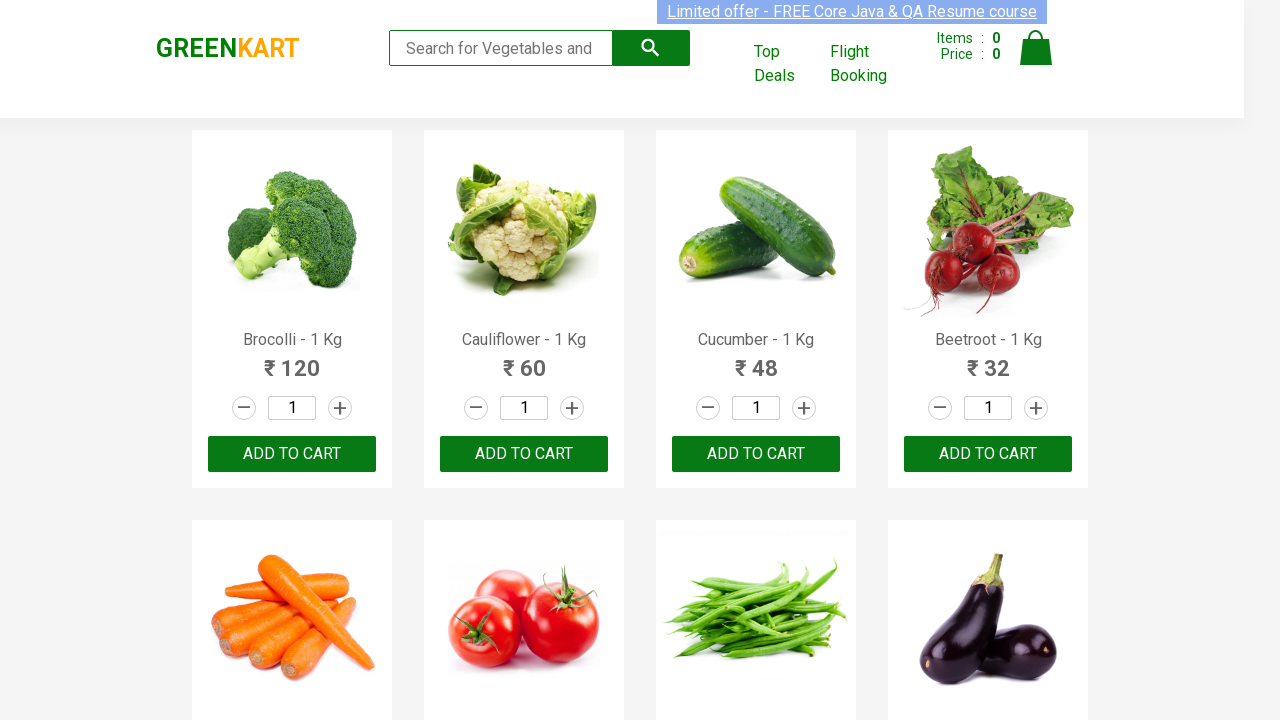

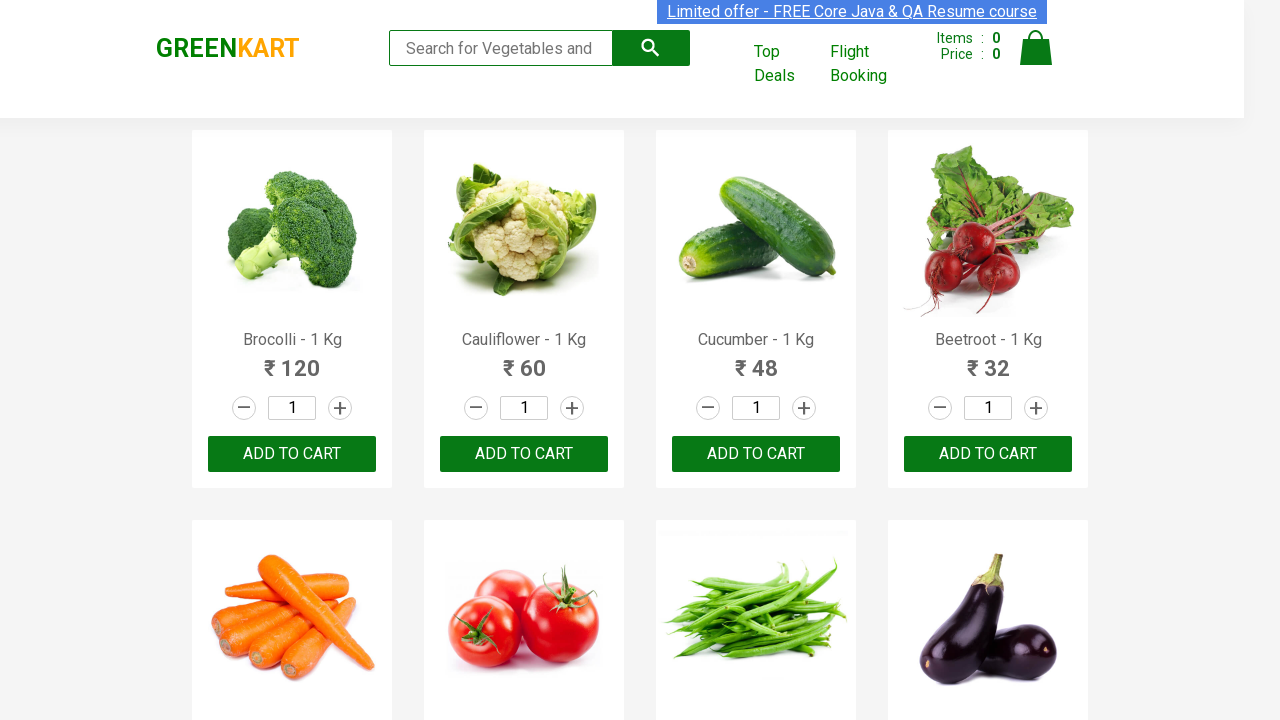